Tests a practice form submission by filling out name, email, password fields, checking a checkbox, submitting the form, selecting a radio button, and verifying a success message is displayed.

Starting URL: https://rahulshettyacademy.com/angularpractice/

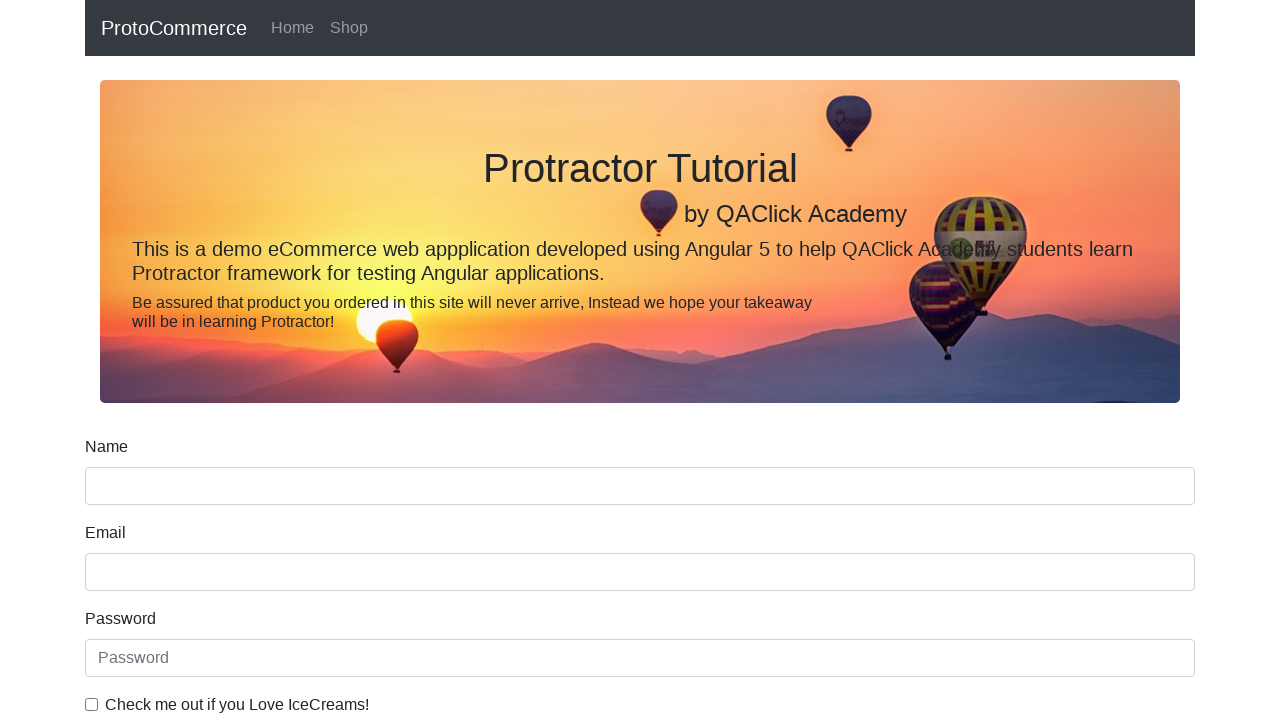

Filled name field with 'Shivam' on input[name='name']
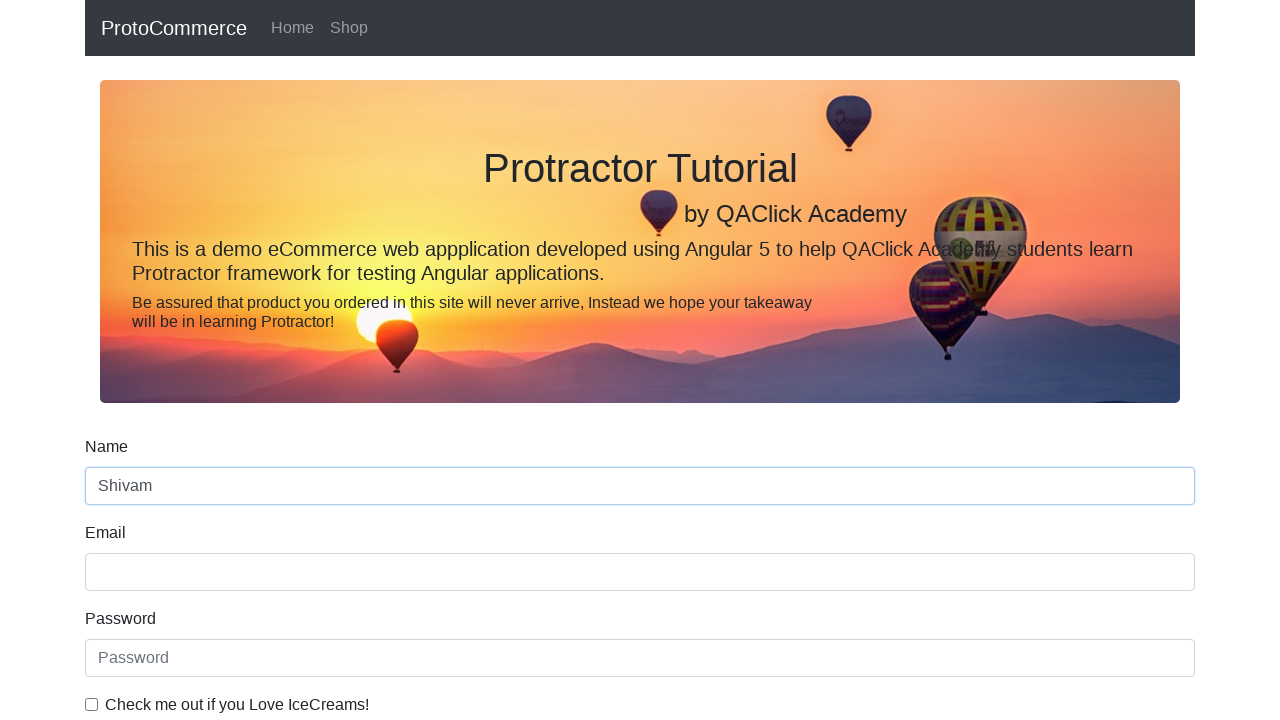

Filled email field with 'shivamtickoo82@gmail.com' on input[name='email']
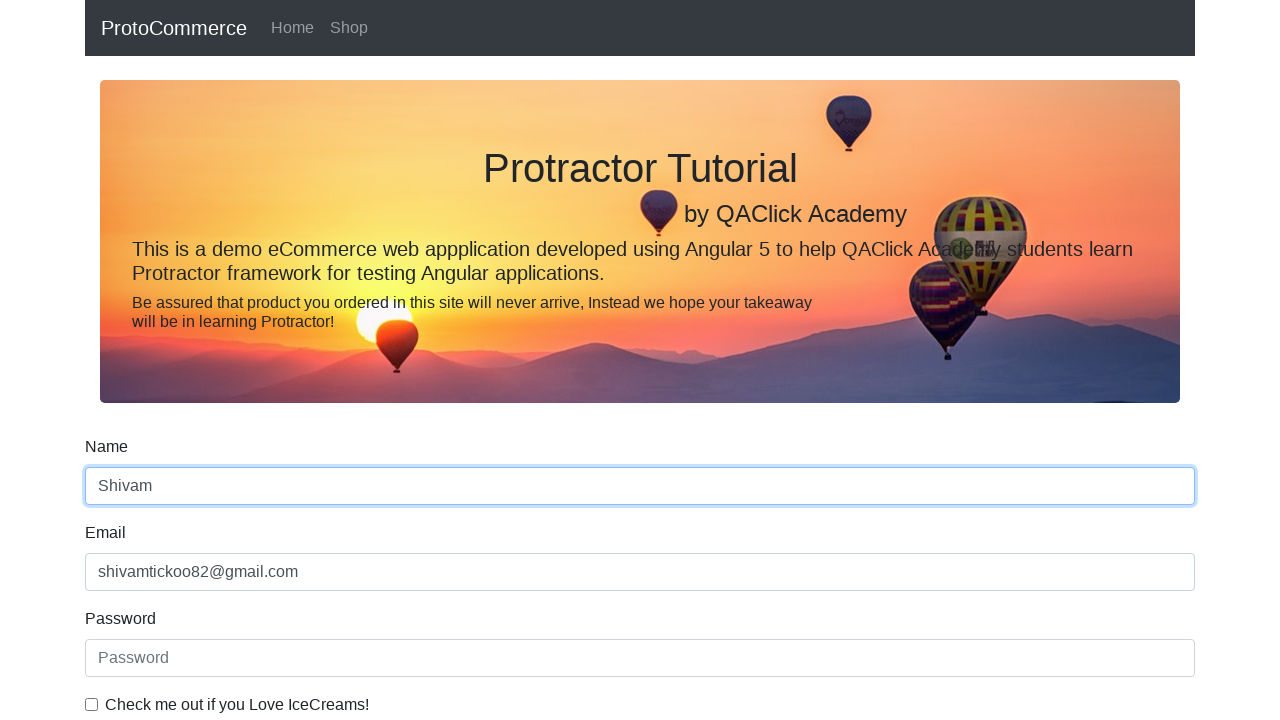

Filled password field with 'shivamtickoo82@gmail.com' on #exampleInputPassword1
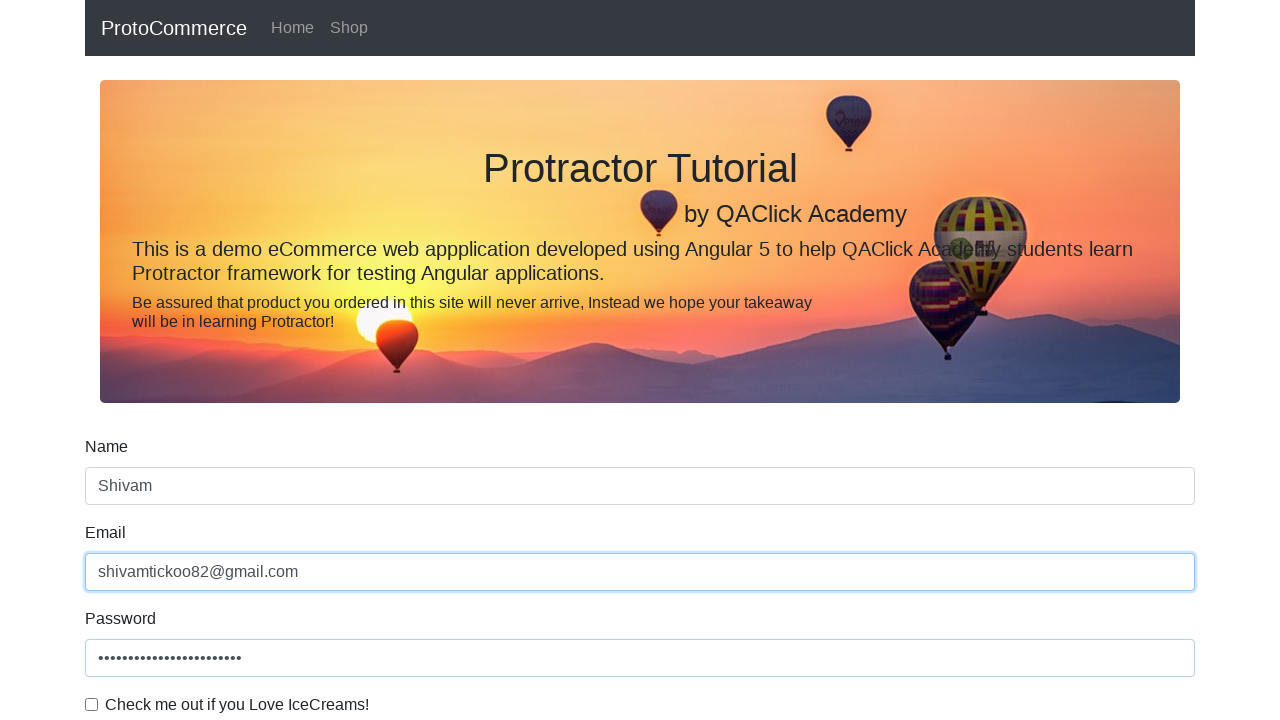

Checked the agreement checkbox at (92, 704) on #exampleCheck1
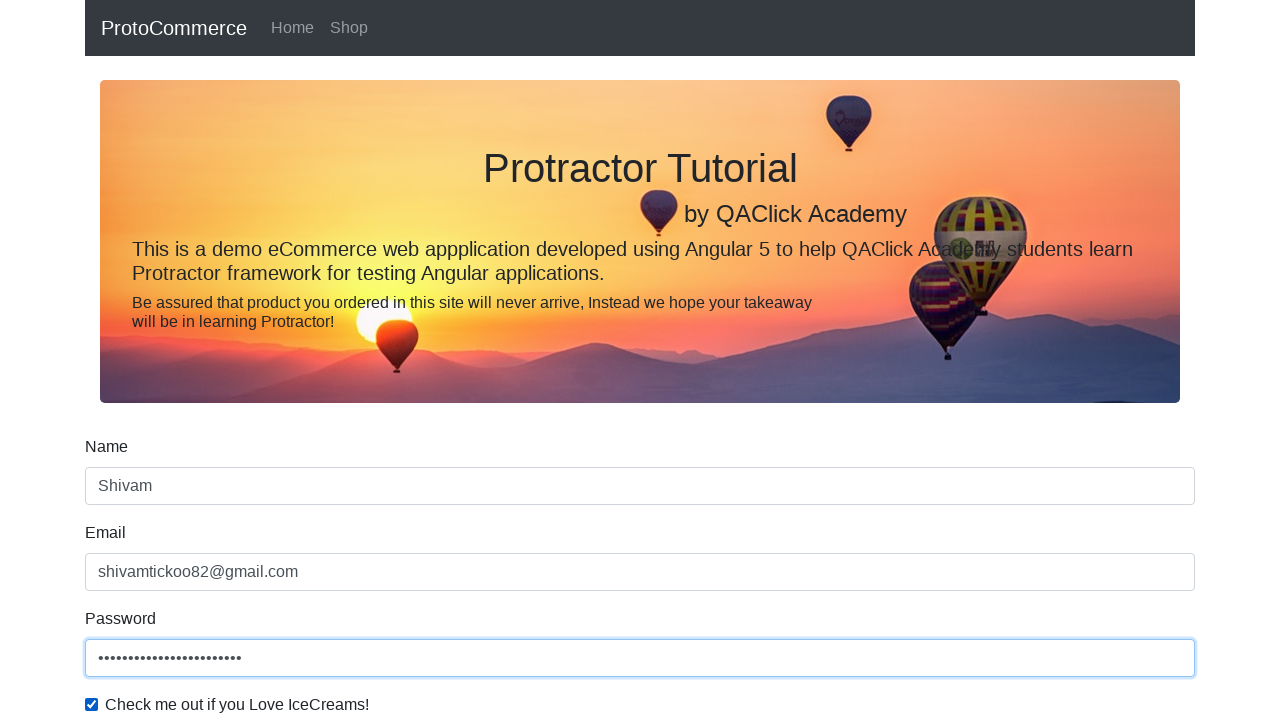

Clicked submit button to submit the form at (123, 491) on input[type='submit']
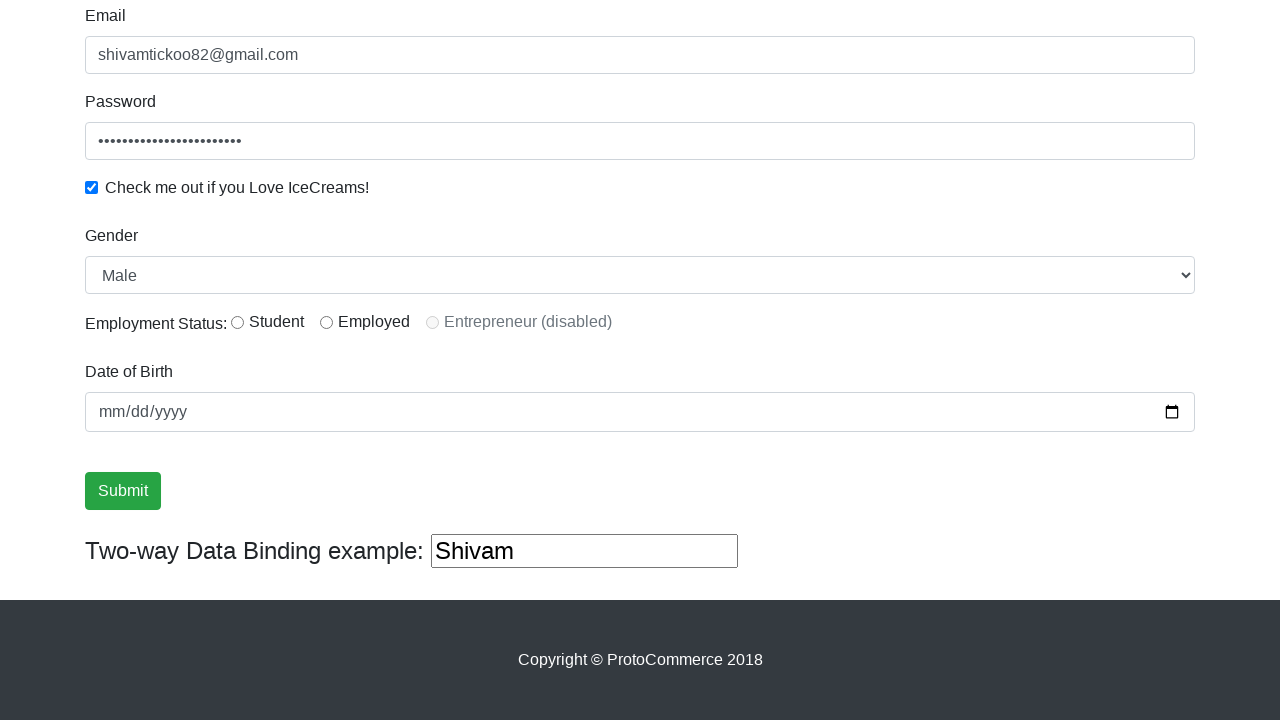

Selected radio button option 2 at (326, 322) on input#inlineRadio2
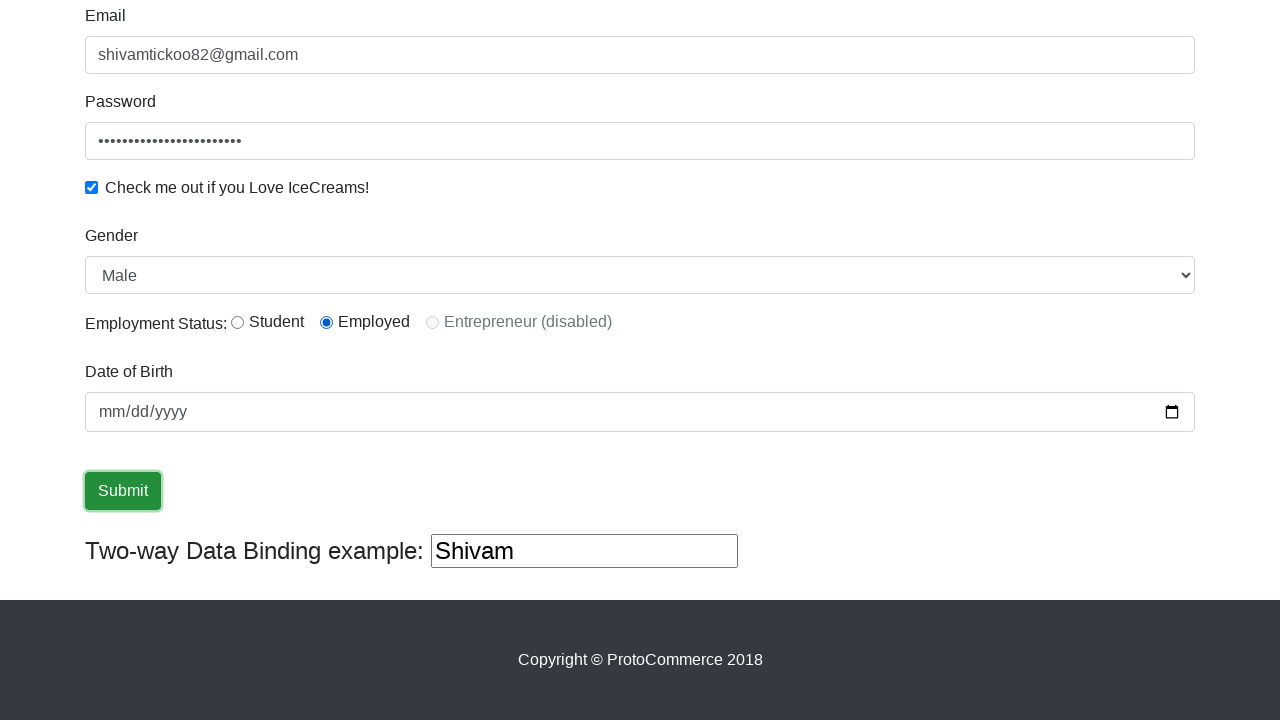

Success message appeared
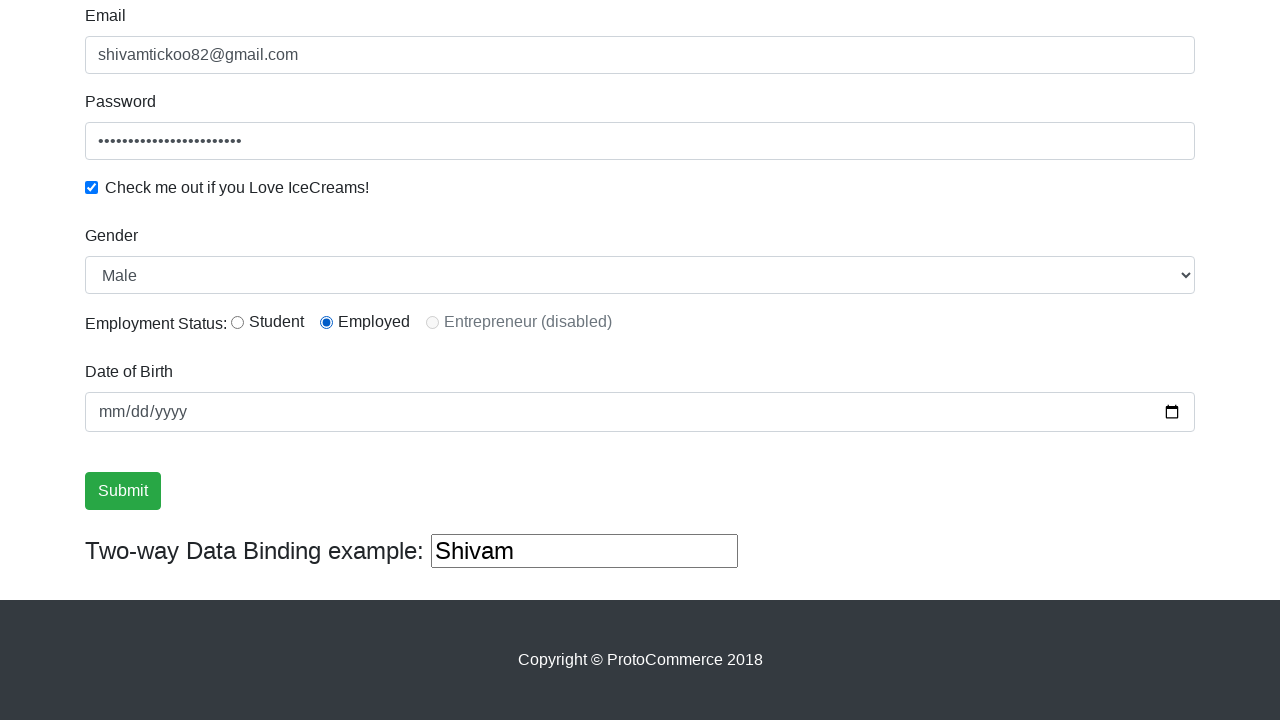

Retrieved success message text
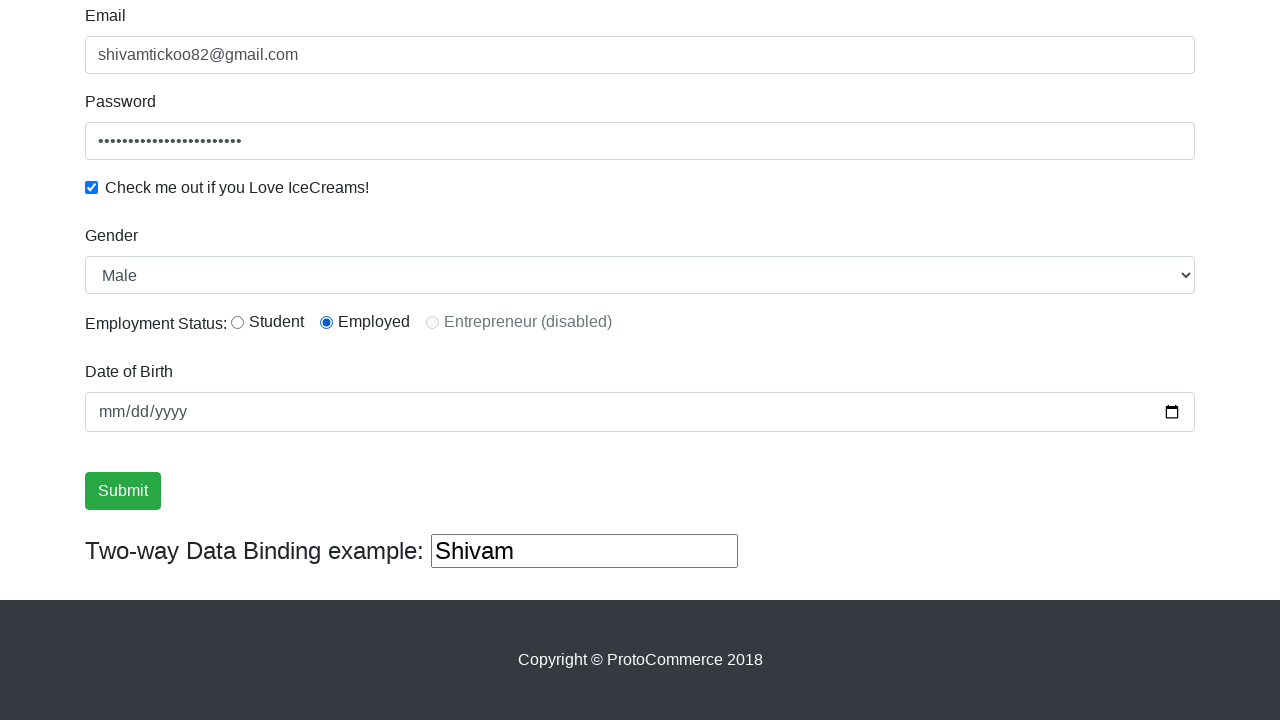

Verified success message contains 'success'
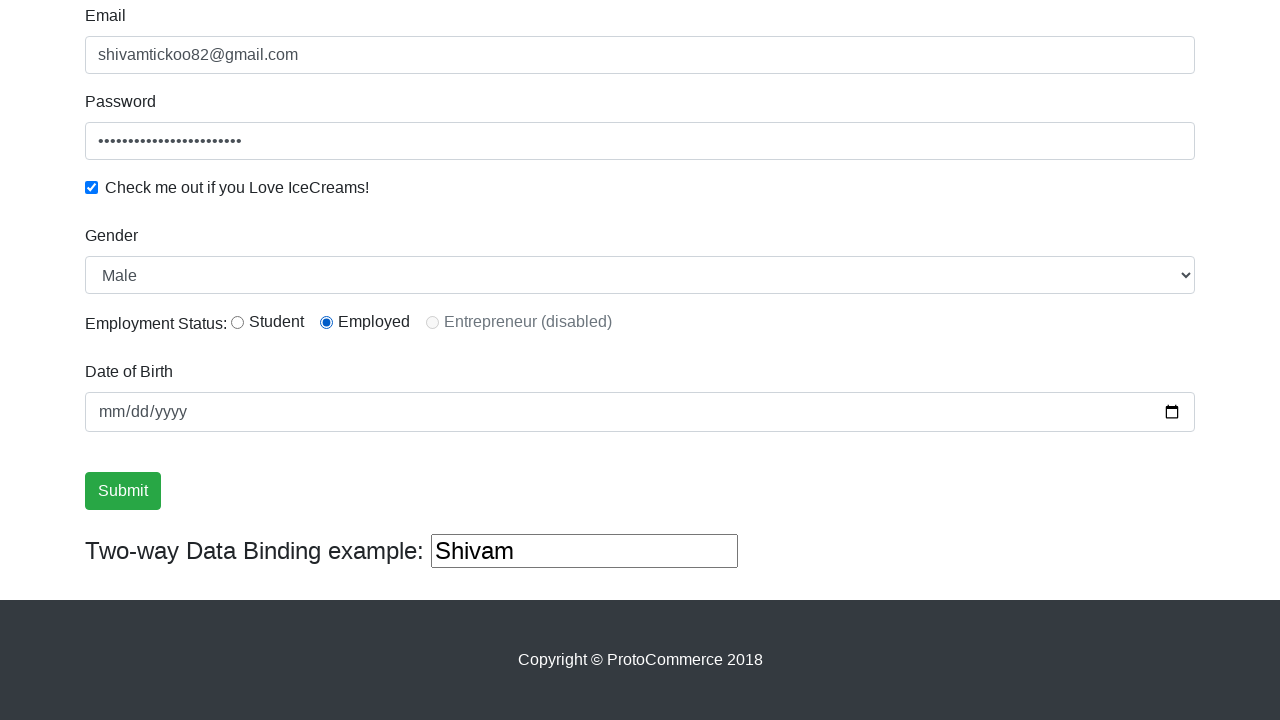

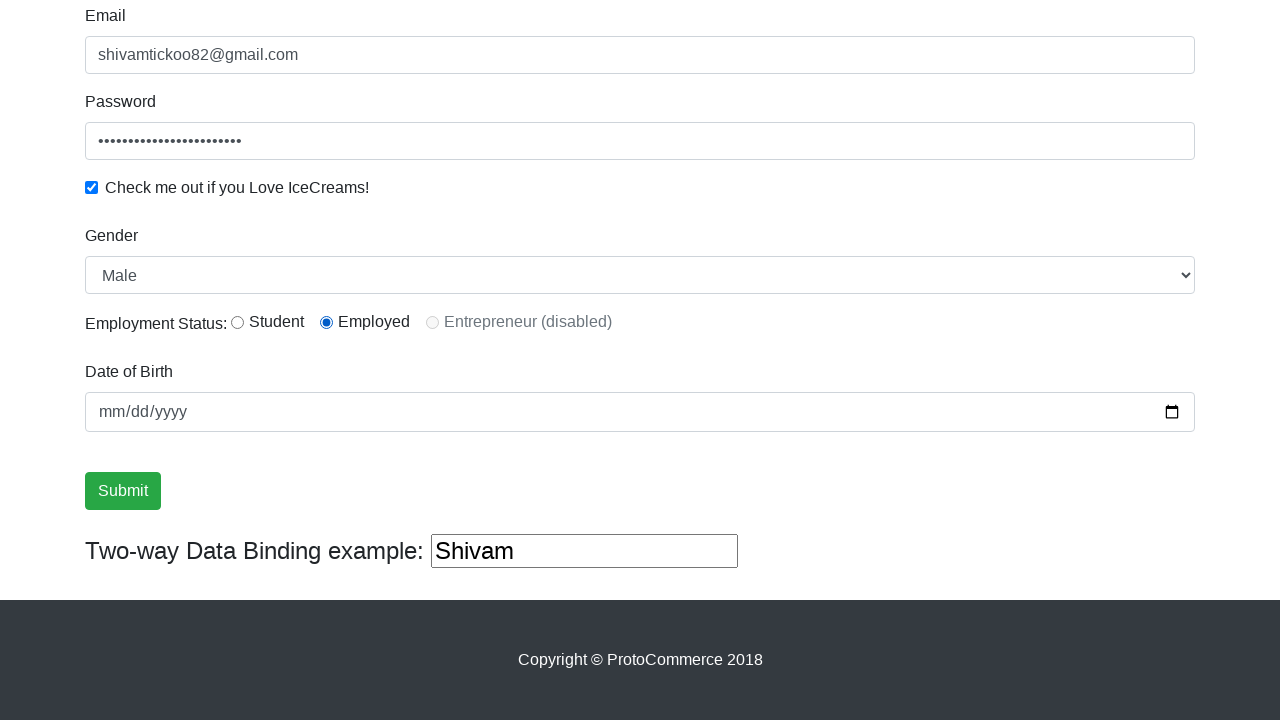